Tests sorting a table with helpful markup by clicking the dues column header using class-based selectors and verifying the sorting works correctly

Starting URL: http://the-internet.herokuapp.com/tables

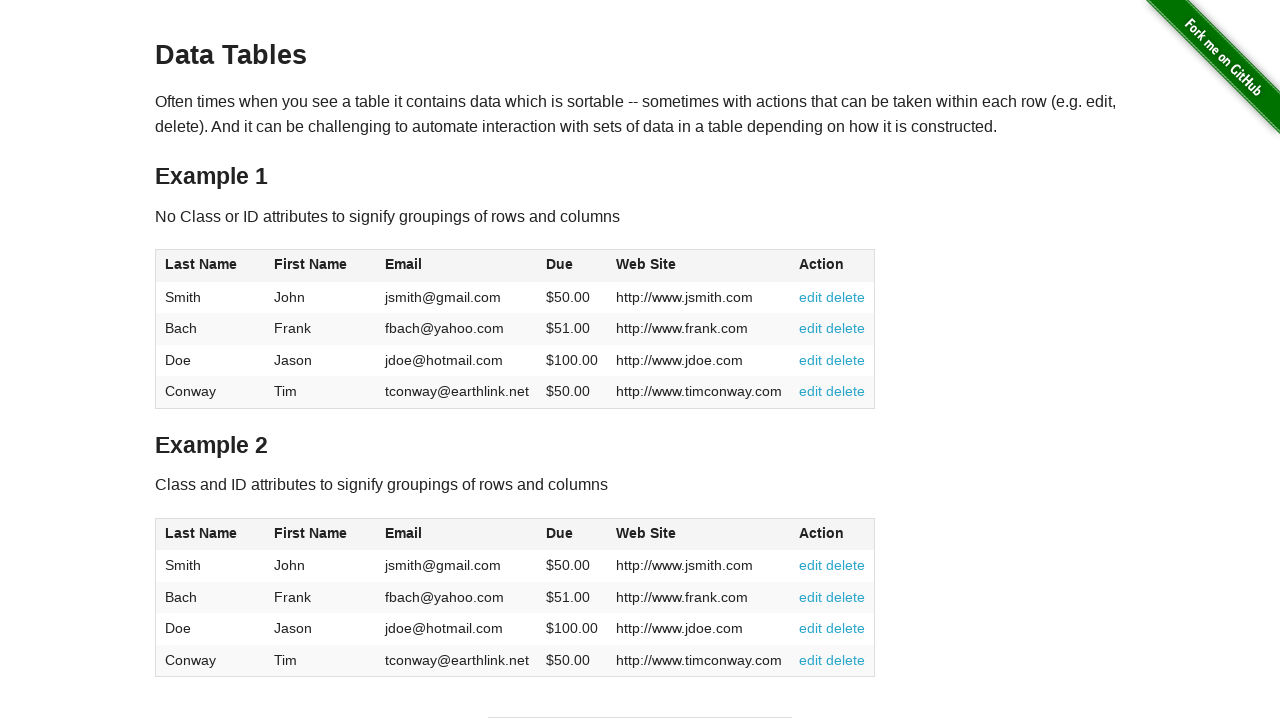

Clicked dues column header in table2 to sort at (560, 533) on #table2 thead .dues
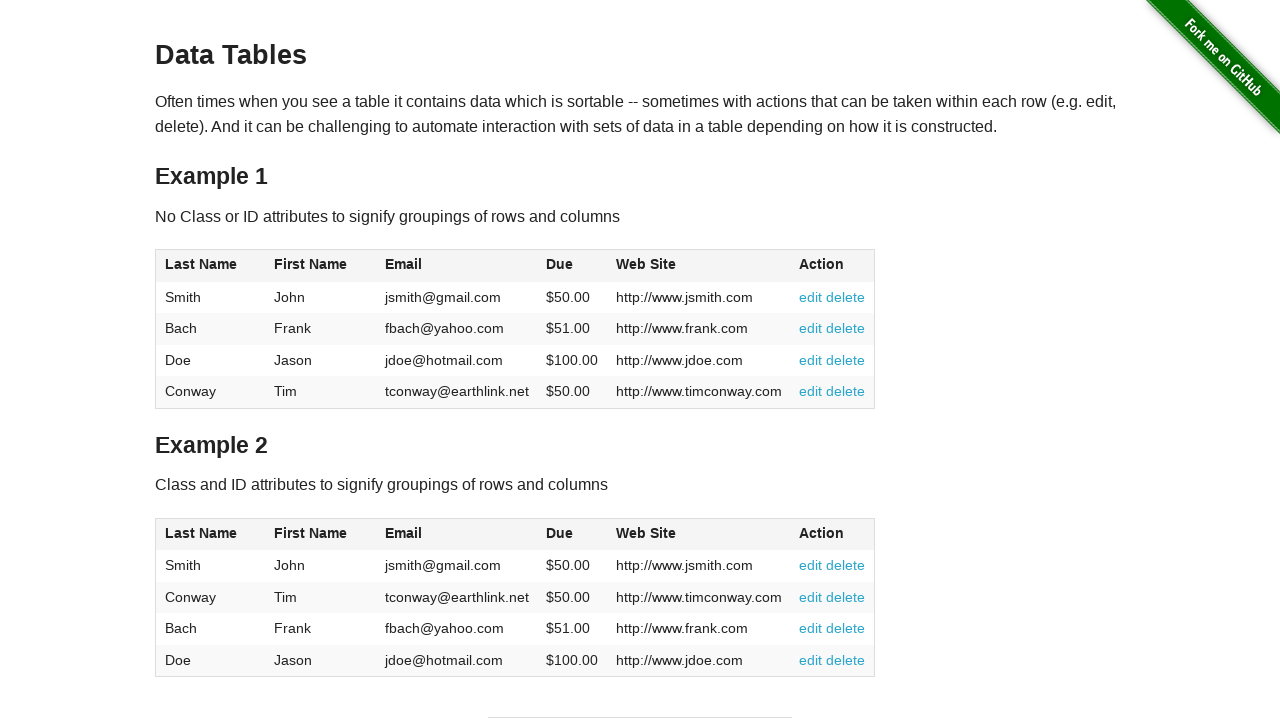

Verified dues column is visible in table2 after sorting
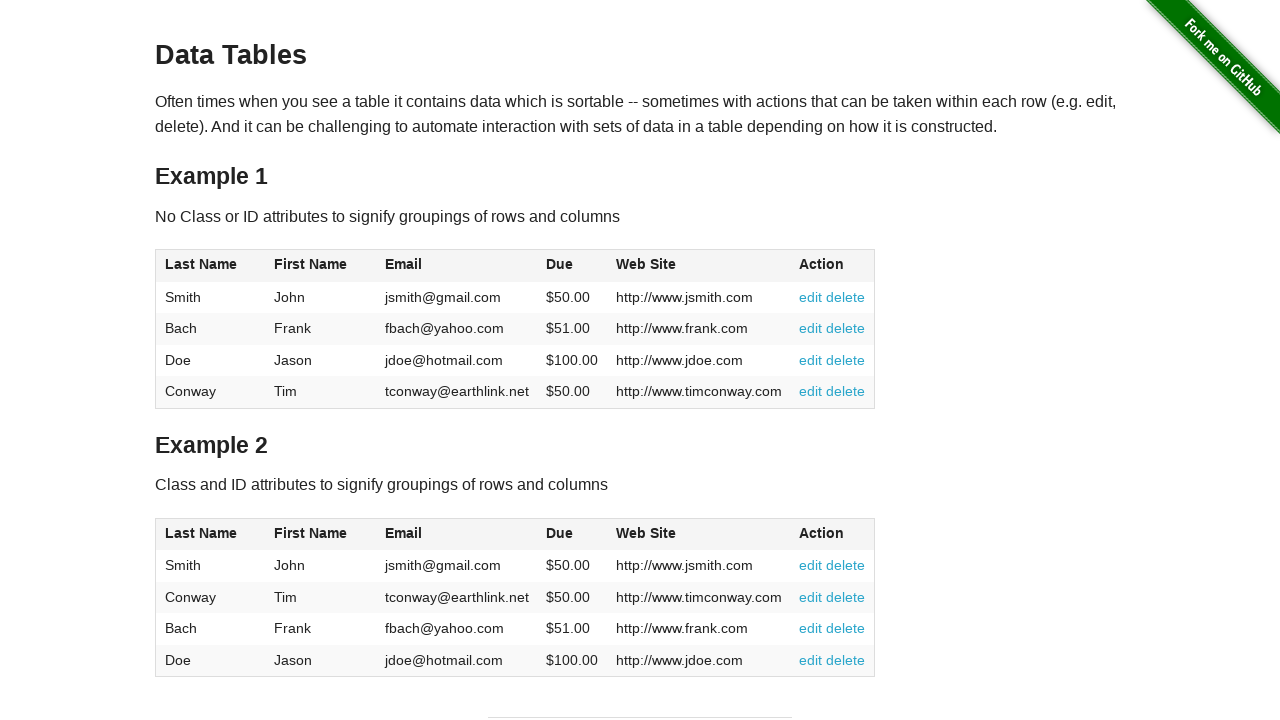

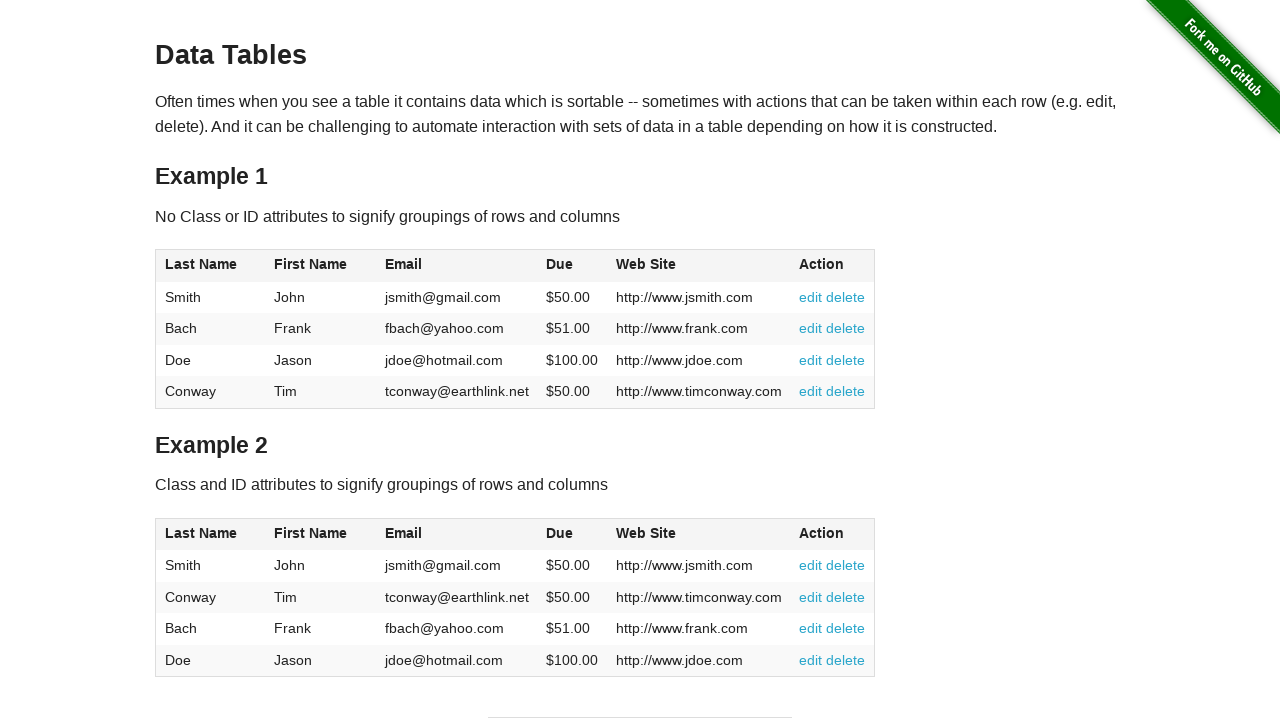